Tests prompt alert handling by clicking a button to trigger a prompt, entering text, and accepting it

Starting URL: https://selenium08.blogspot.com/2019/07/alert-test.html

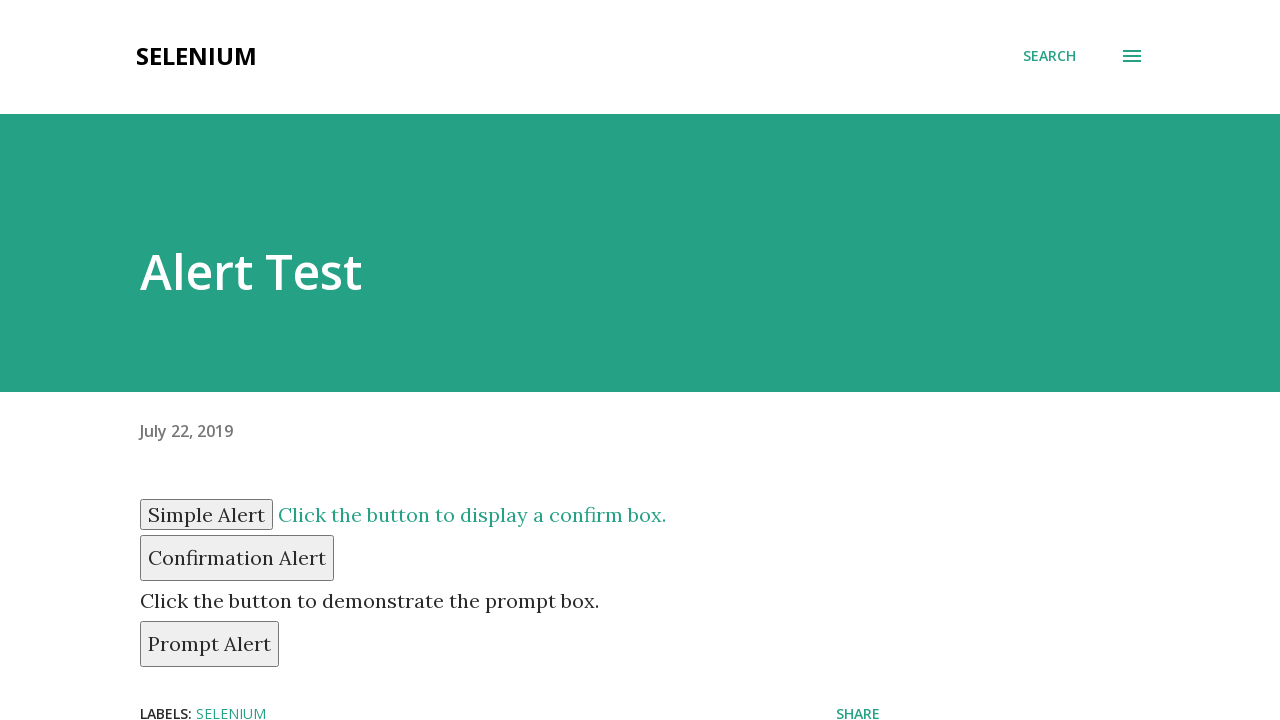

Navigated to alert test page
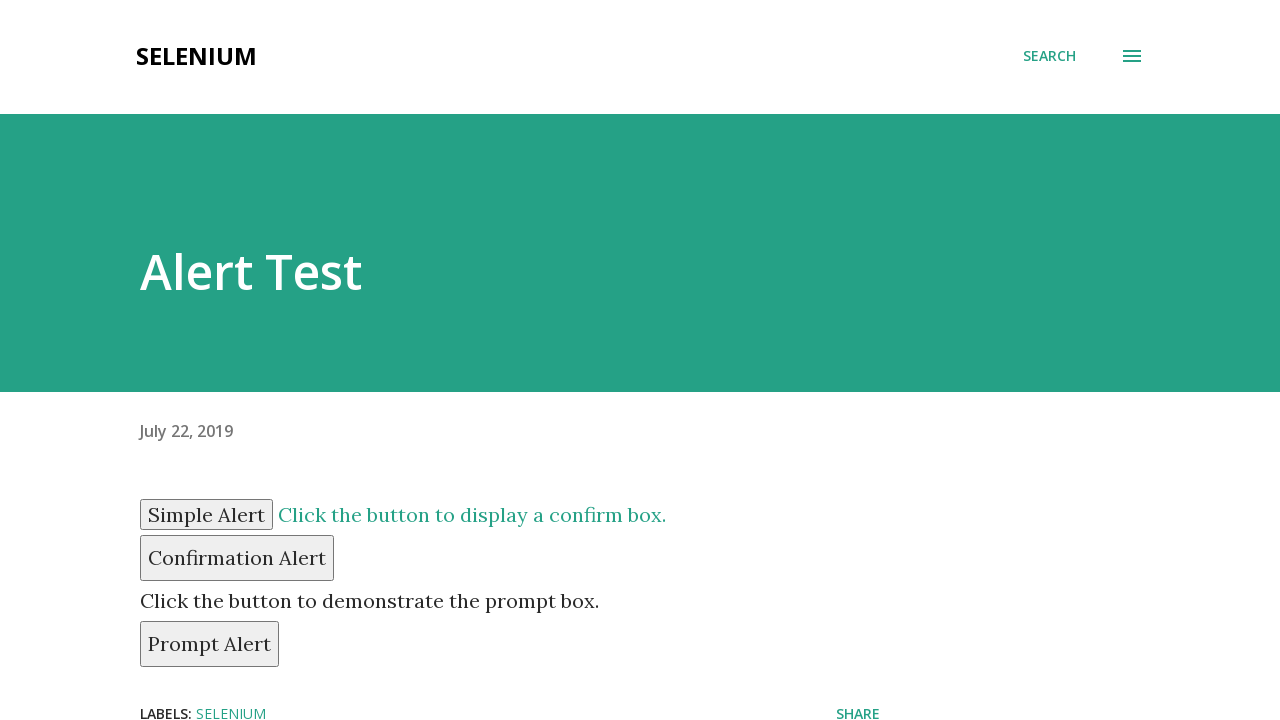

Clicked prompt button to trigger alert at (210, 644) on #prompt
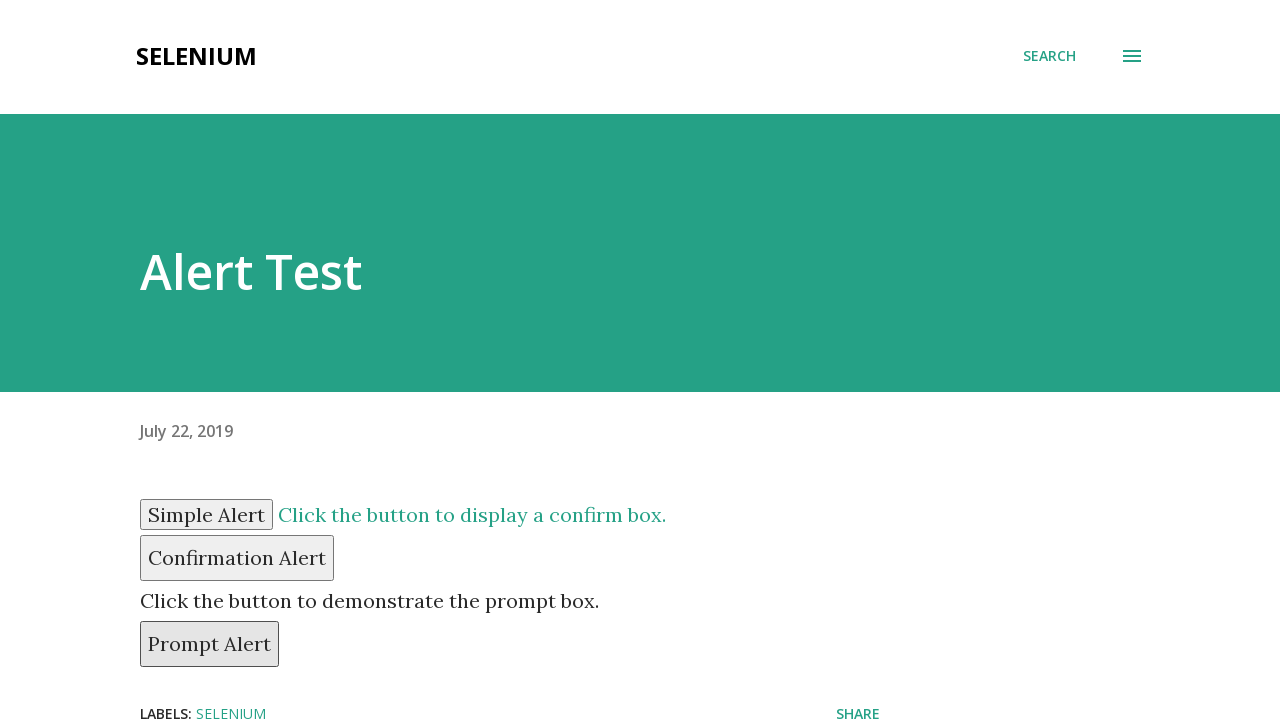

Set up dialog handler to accept prompt with text 'Vishisht'
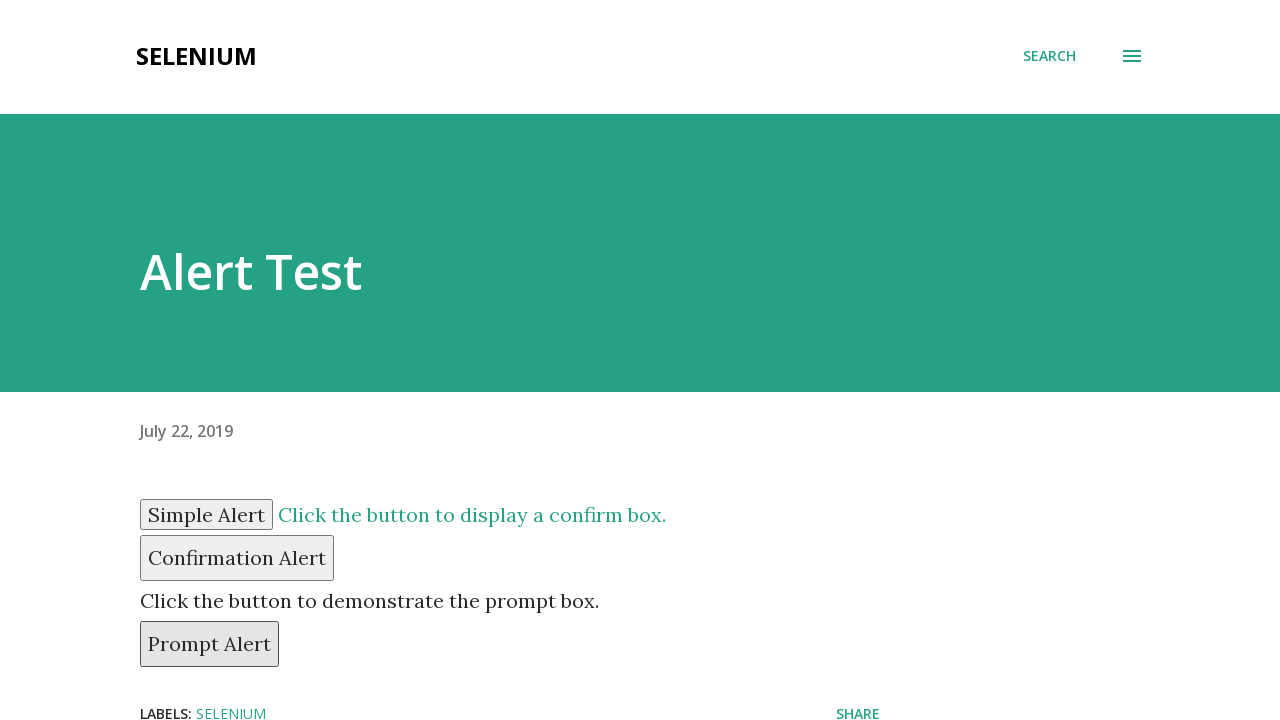

Clicked prompt button again to trigger and handle the alert at (210, 644) on #prompt
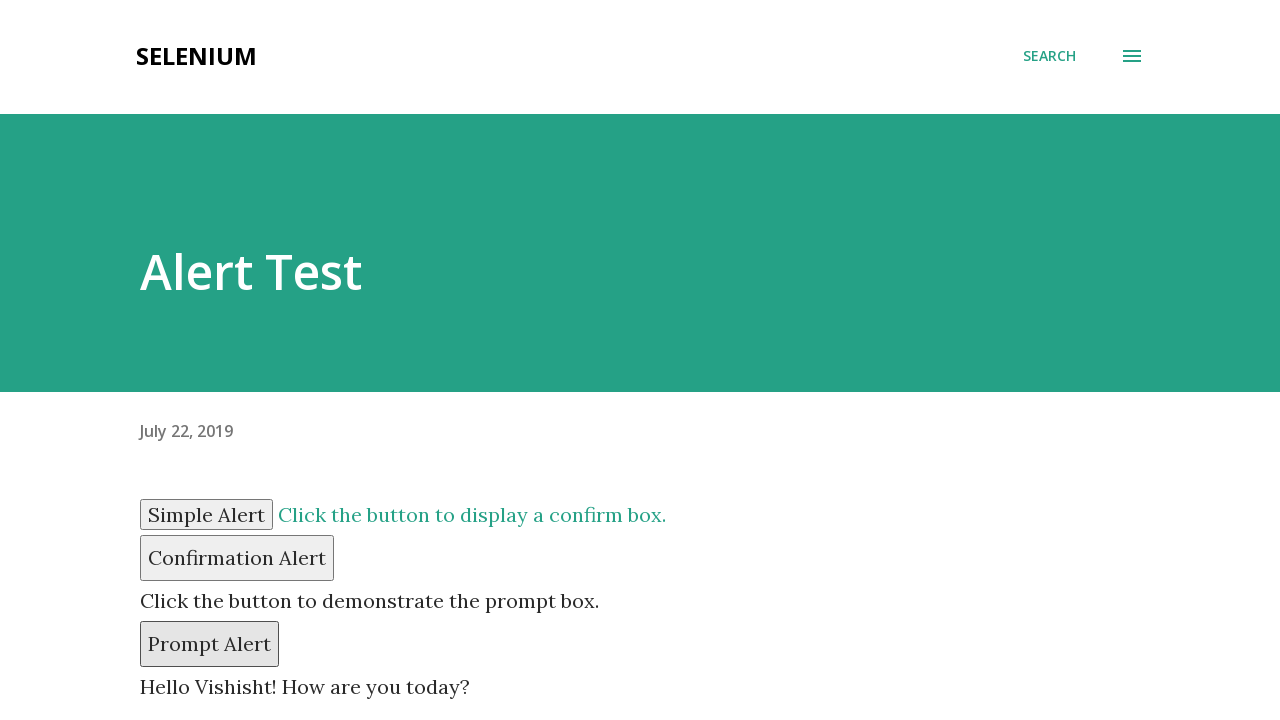

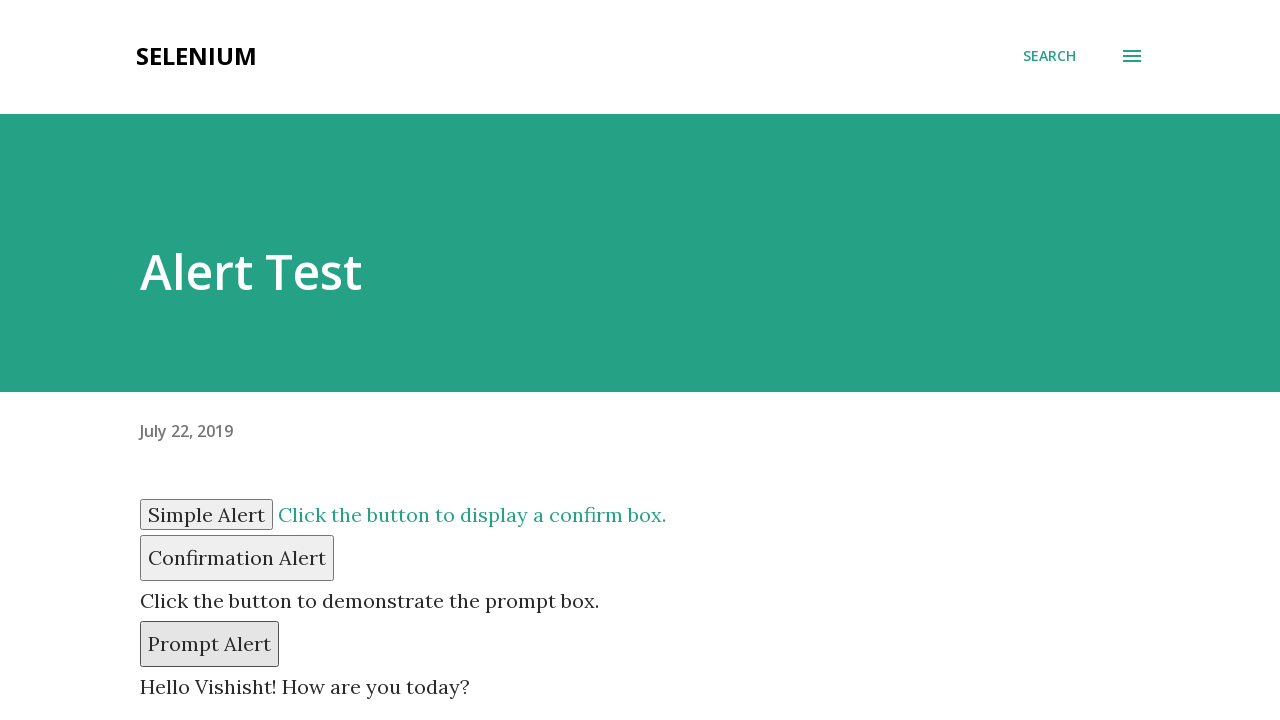